Navigates to an ecommerce playground site and verifies the page loads with the expected title

Starting URL: https://ecommerce-playground.lambdatest.io

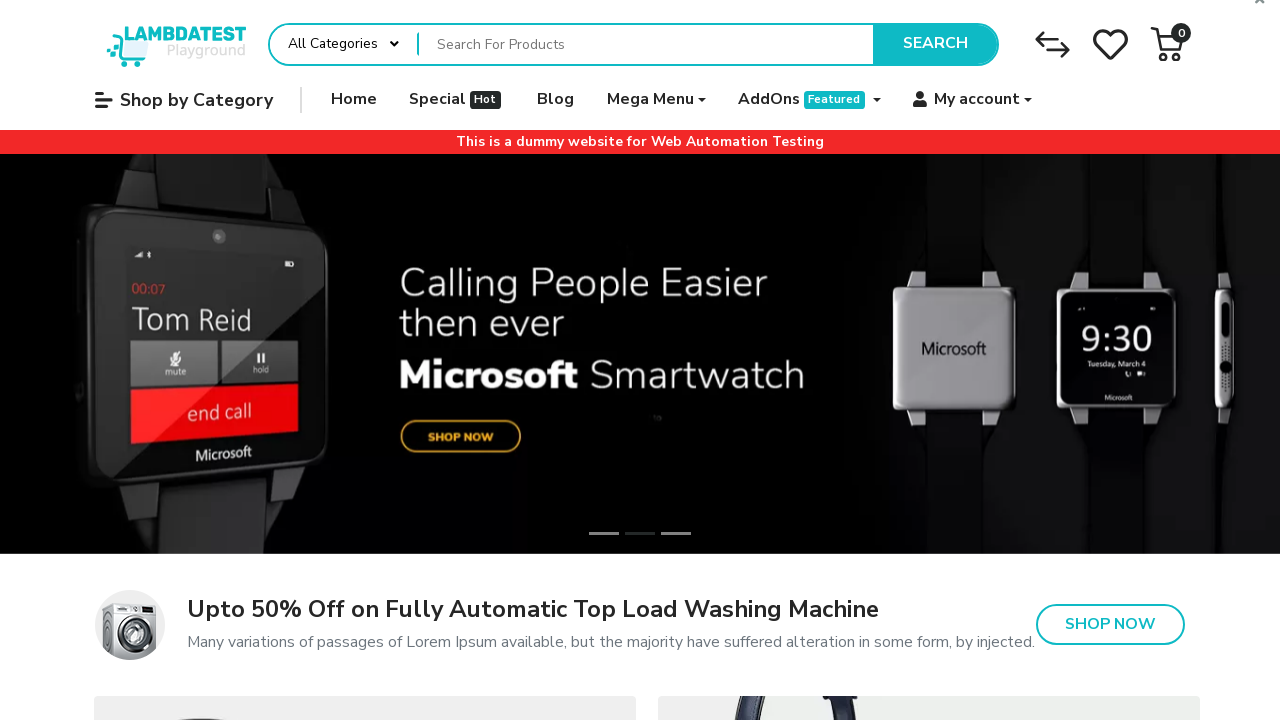

Waited for page to reach domcontentloaded state
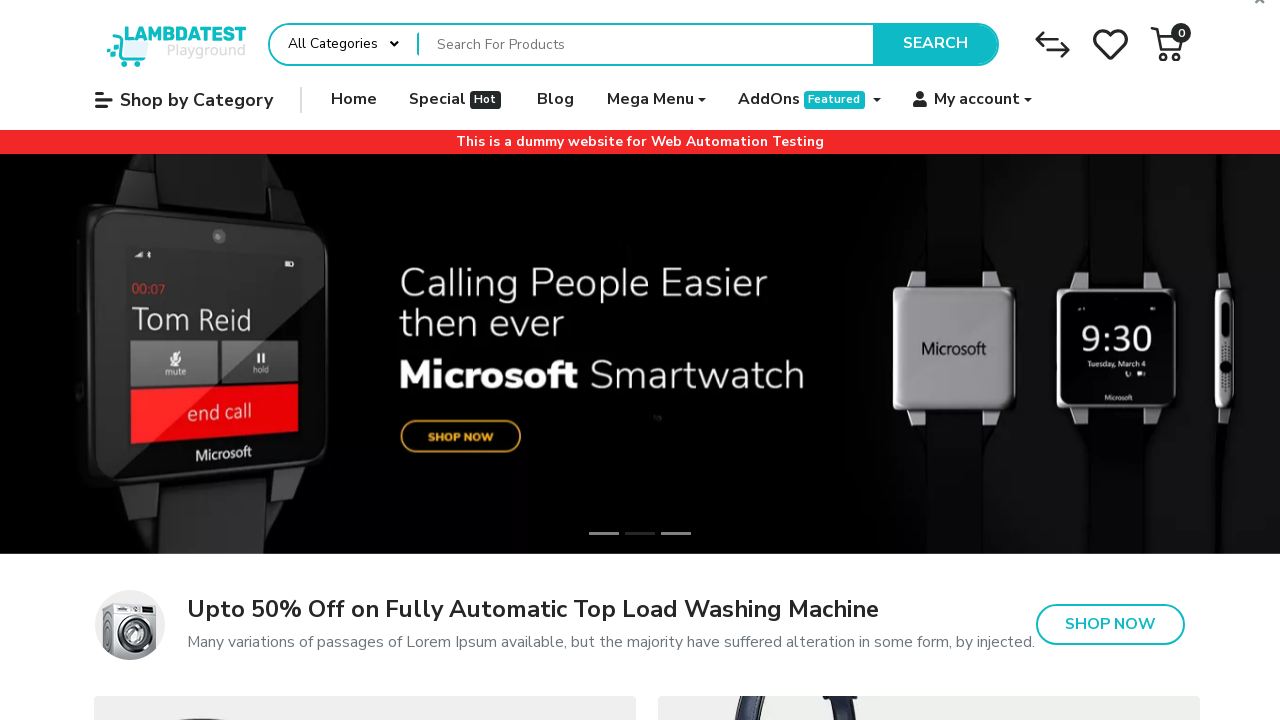

Verified page title contains 'Your Store'
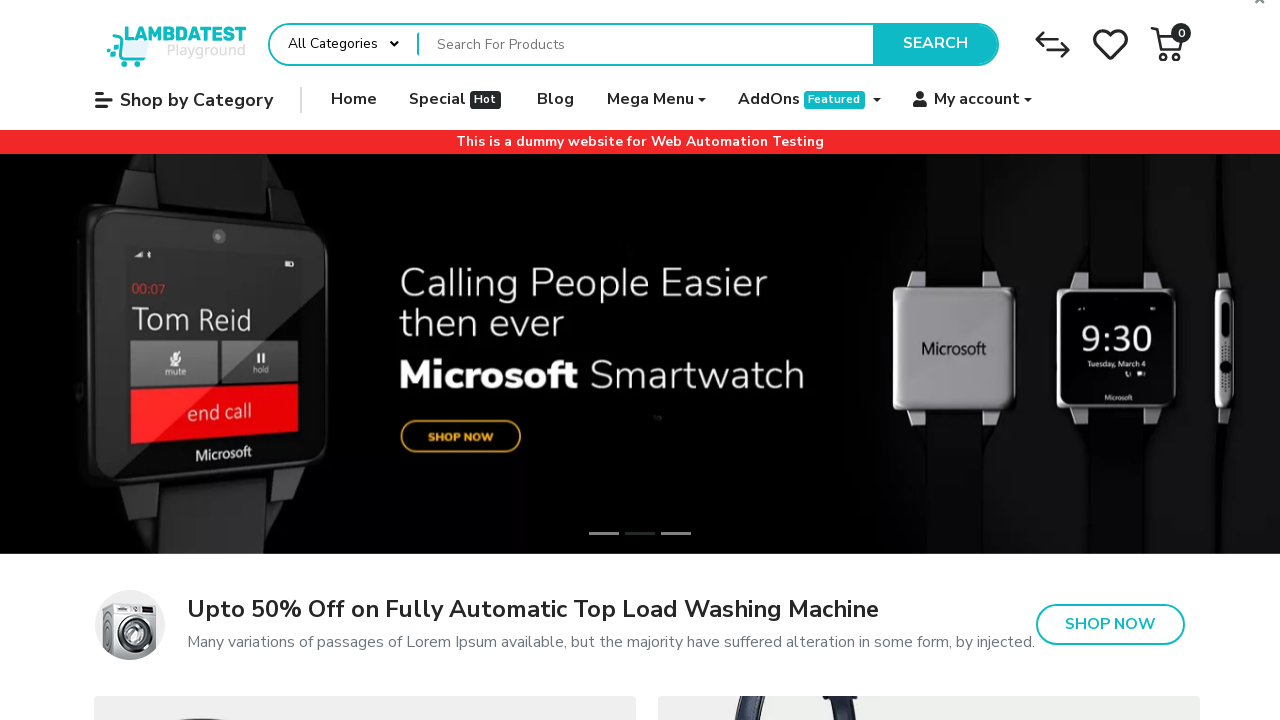

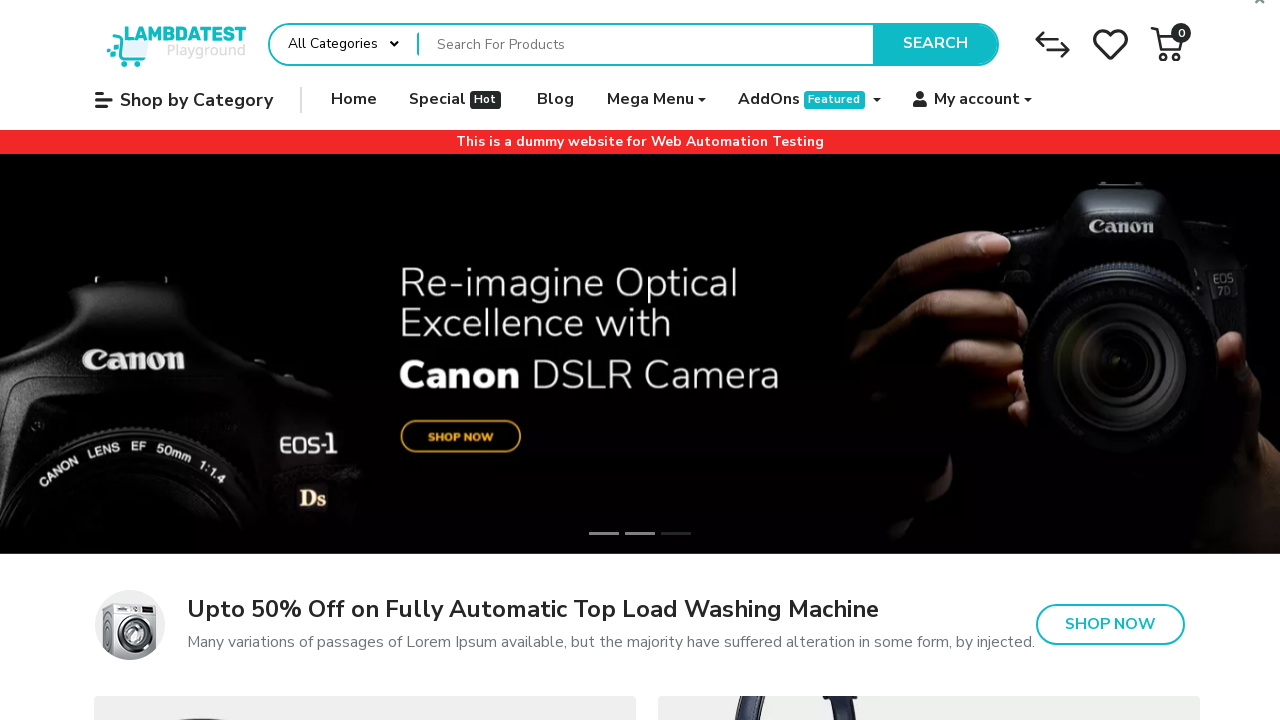